Tests checkbox functionality by finding all checkbox inputs within a specific table cell and clicking each one that is not already selected.

Starting URL: http://echoecho.com/htmlforms09.htm

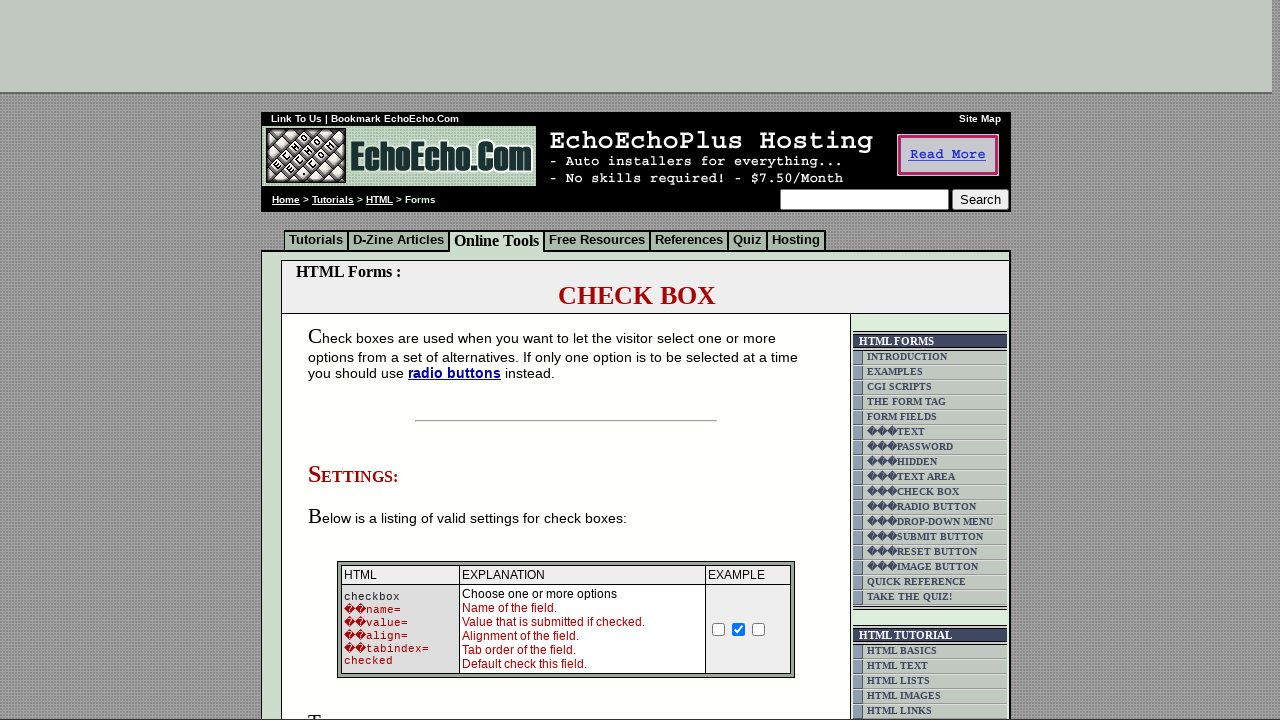

Waited for checkbox container (table5 cell) to be present
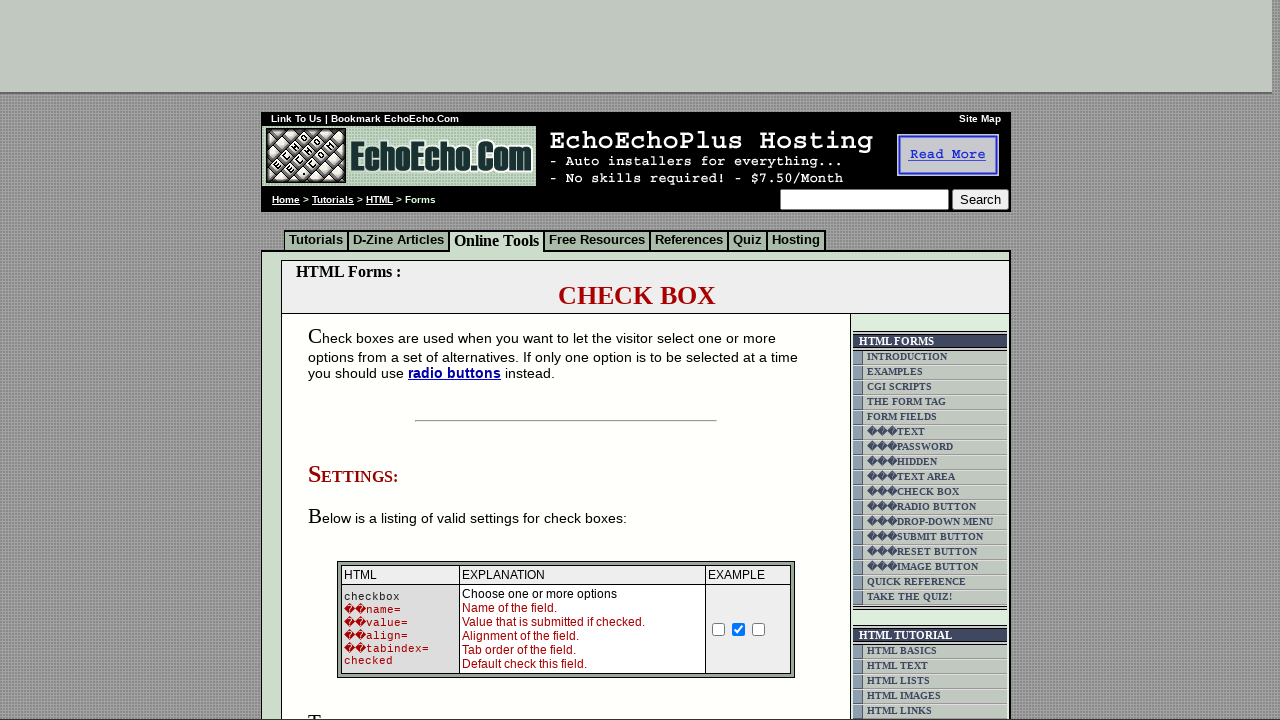

Located all checkbox inputs in container - found 3 checkboxes
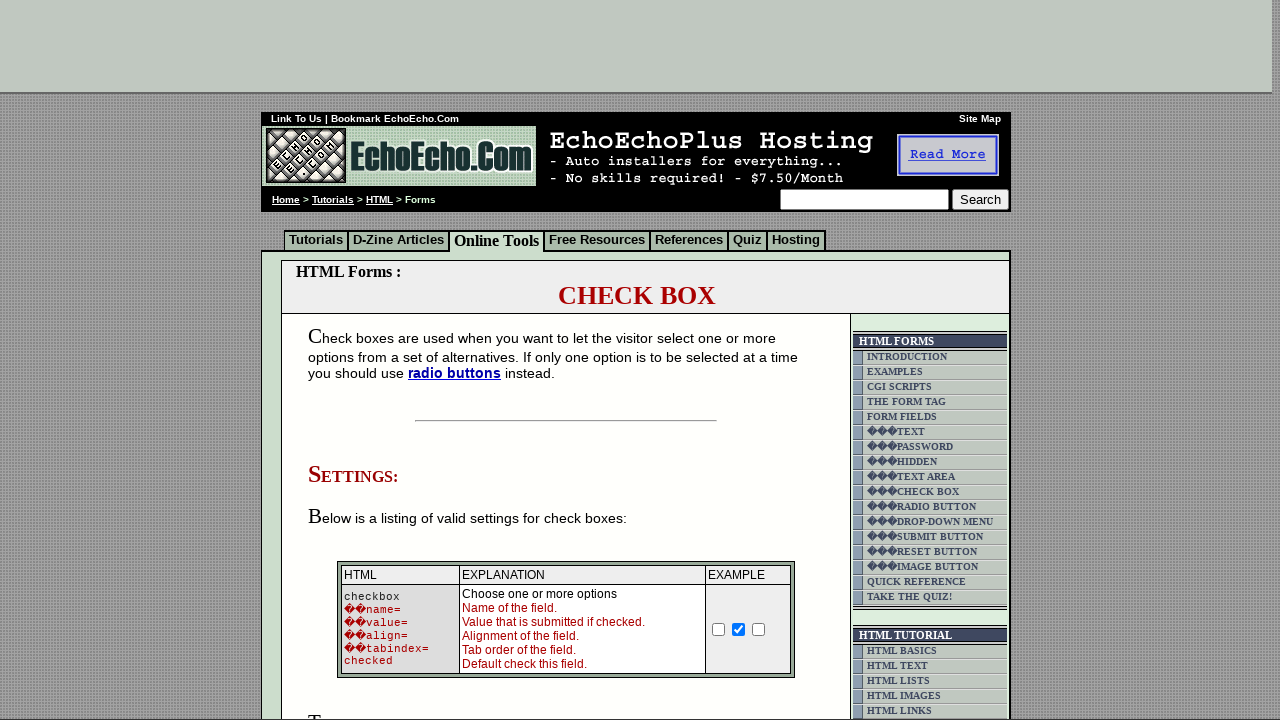

Retrieved checkbox 1 value: Milk
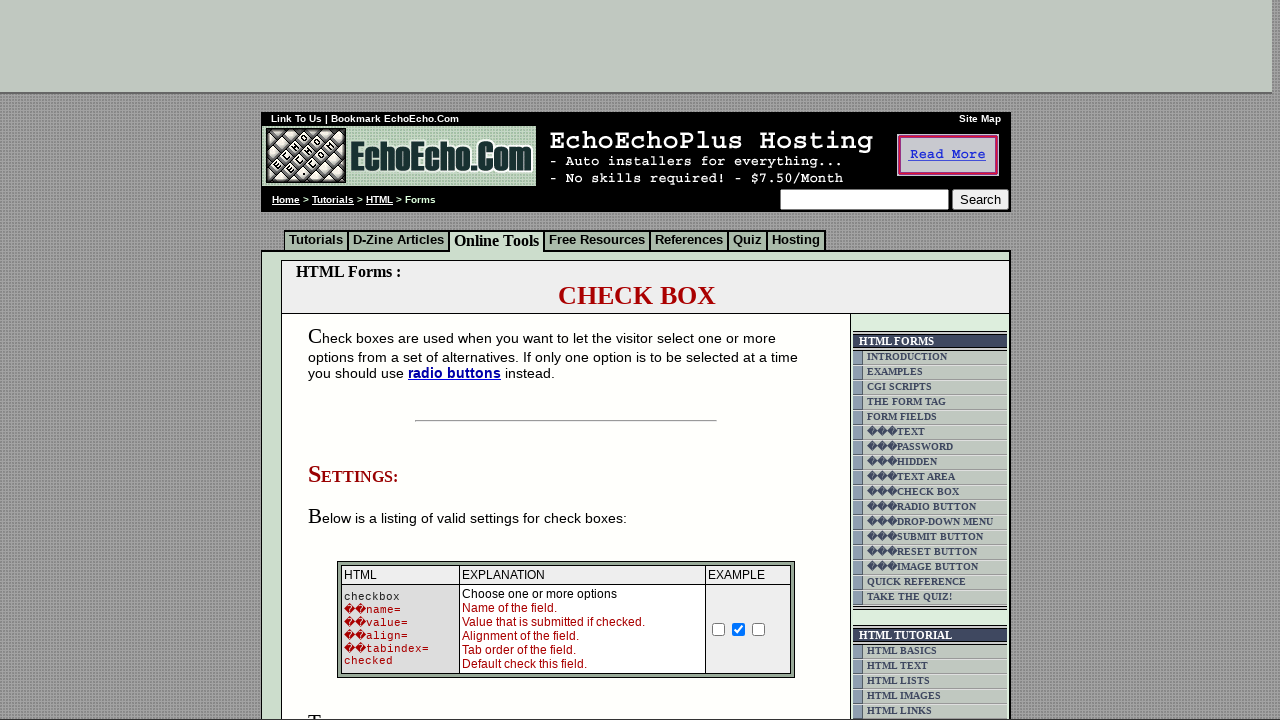

Clicked checkbox 'Milk' to select it at (354, 360) on (//td[@class='table5'])[2] >> input >> nth=0
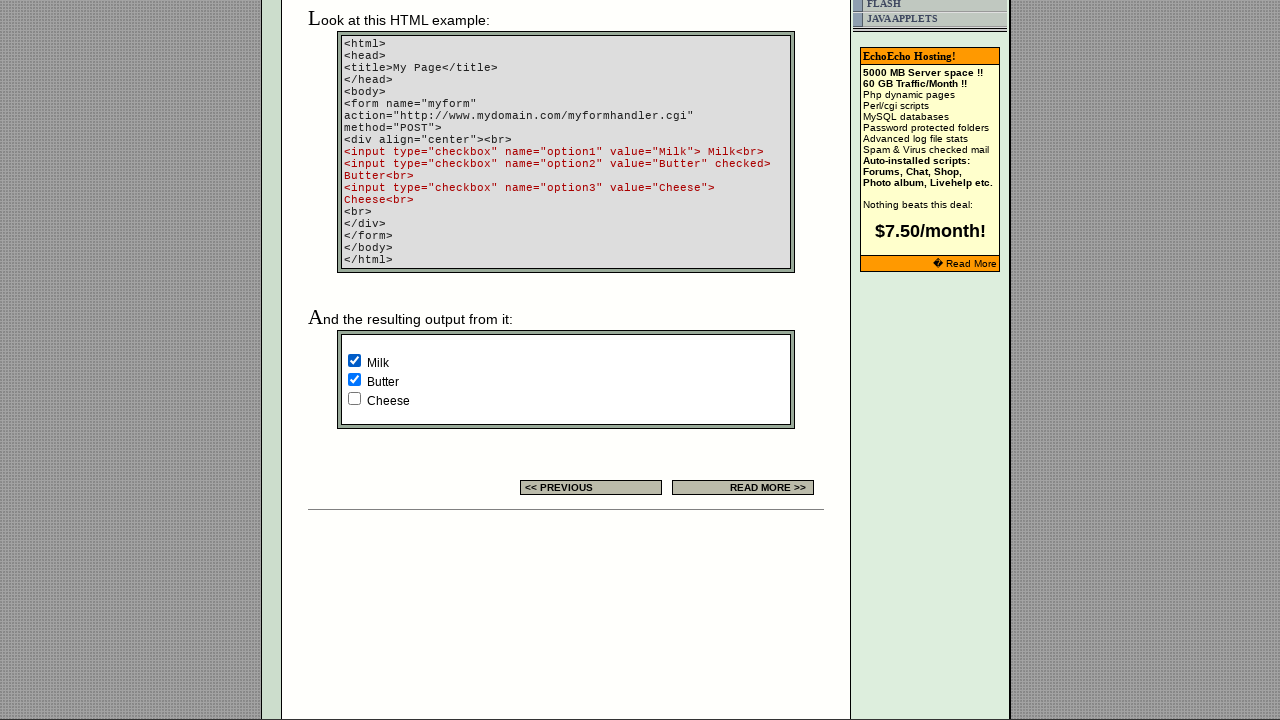

Retrieved checkbox 2 value: Butter
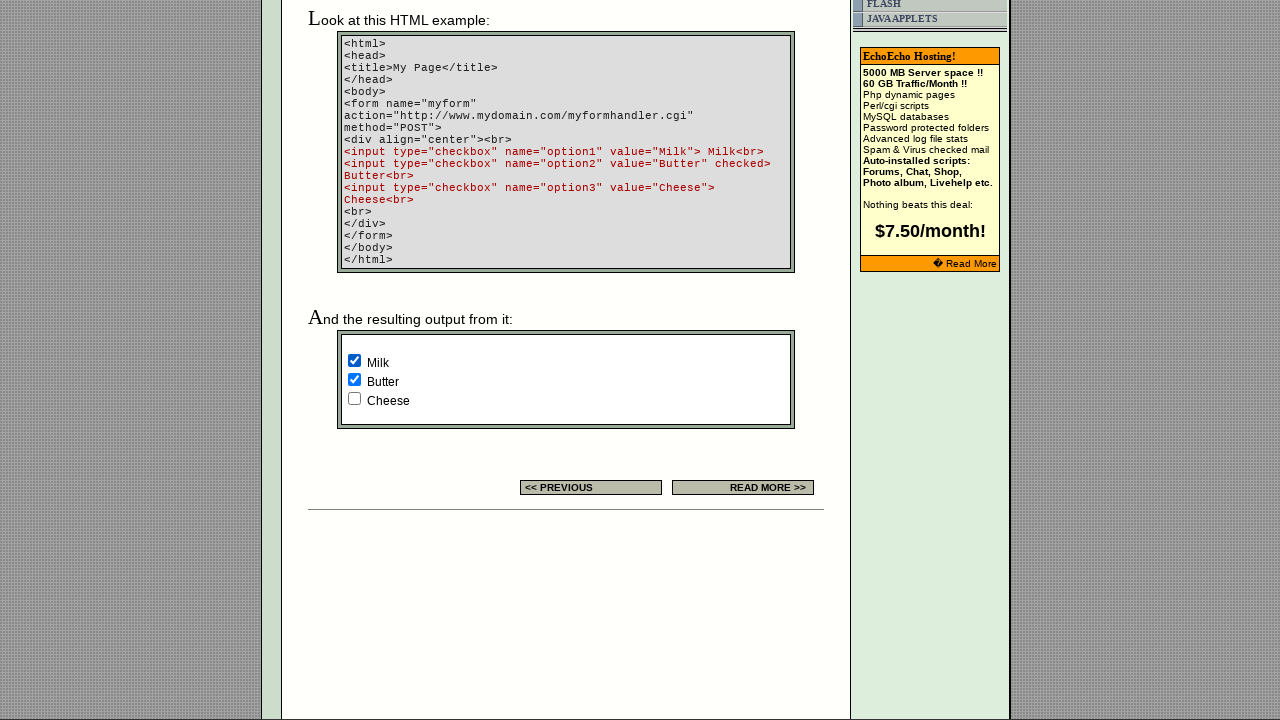

Checkbox 'Butter' was already selected, skipped
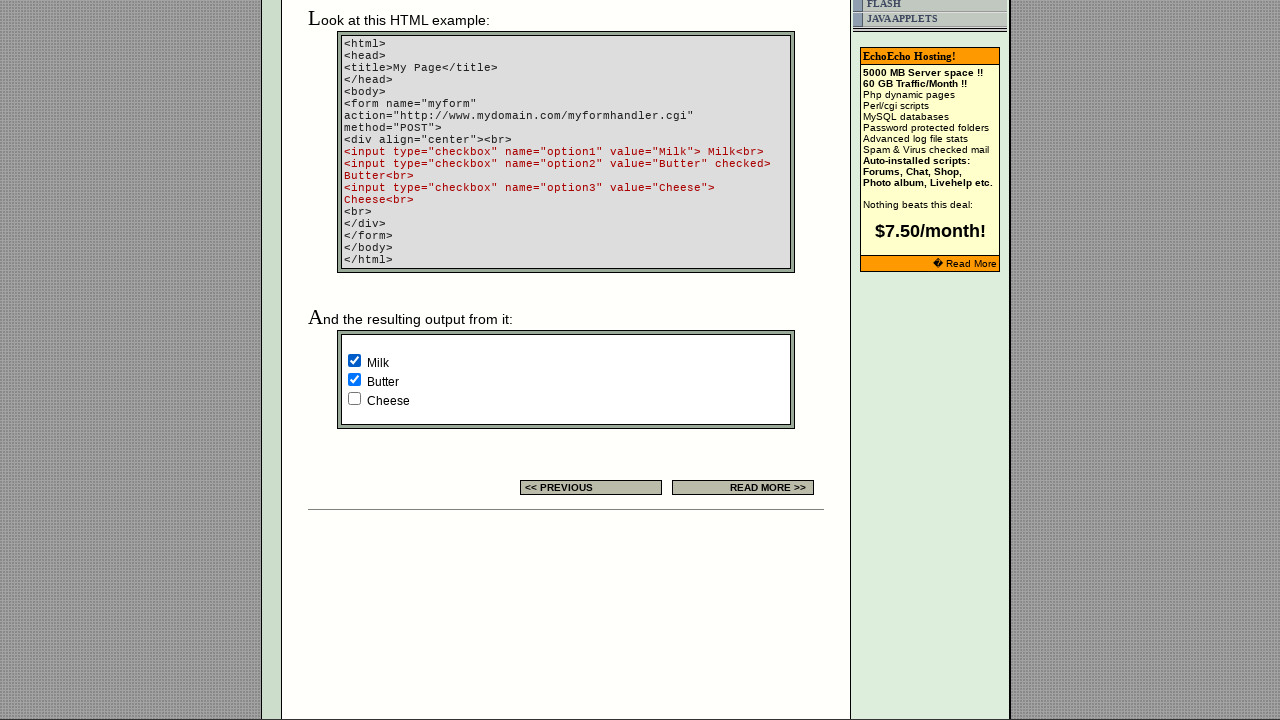

Retrieved checkbox 3 value: Cheese
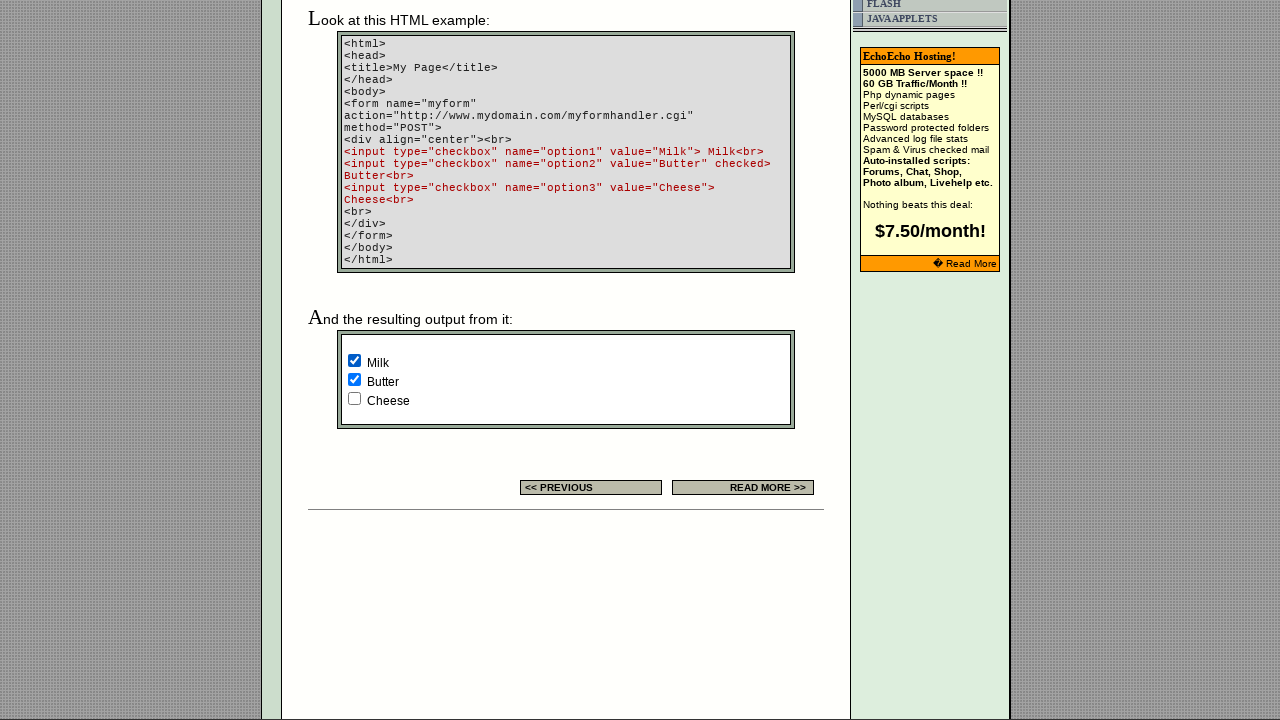

Clicked checkbox 'Cheese' to select it at (354, 398) on (//td[@class='table5'])[2] >> input >> nth=2
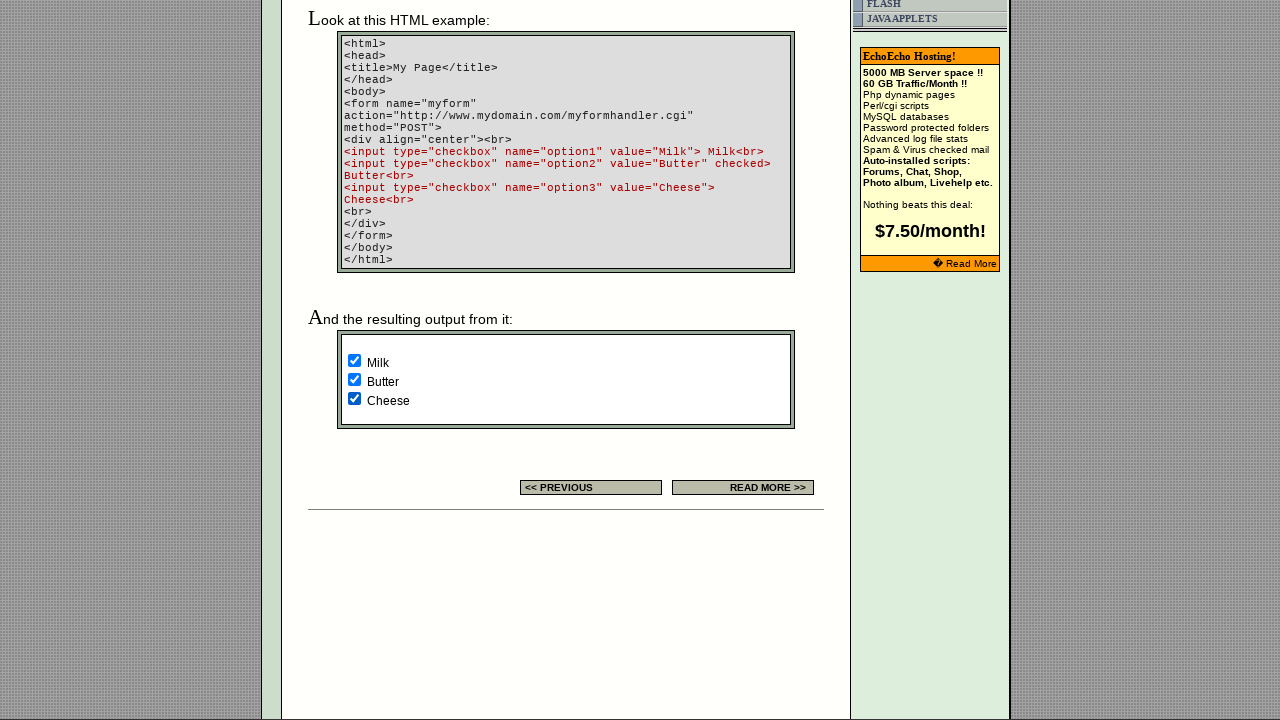

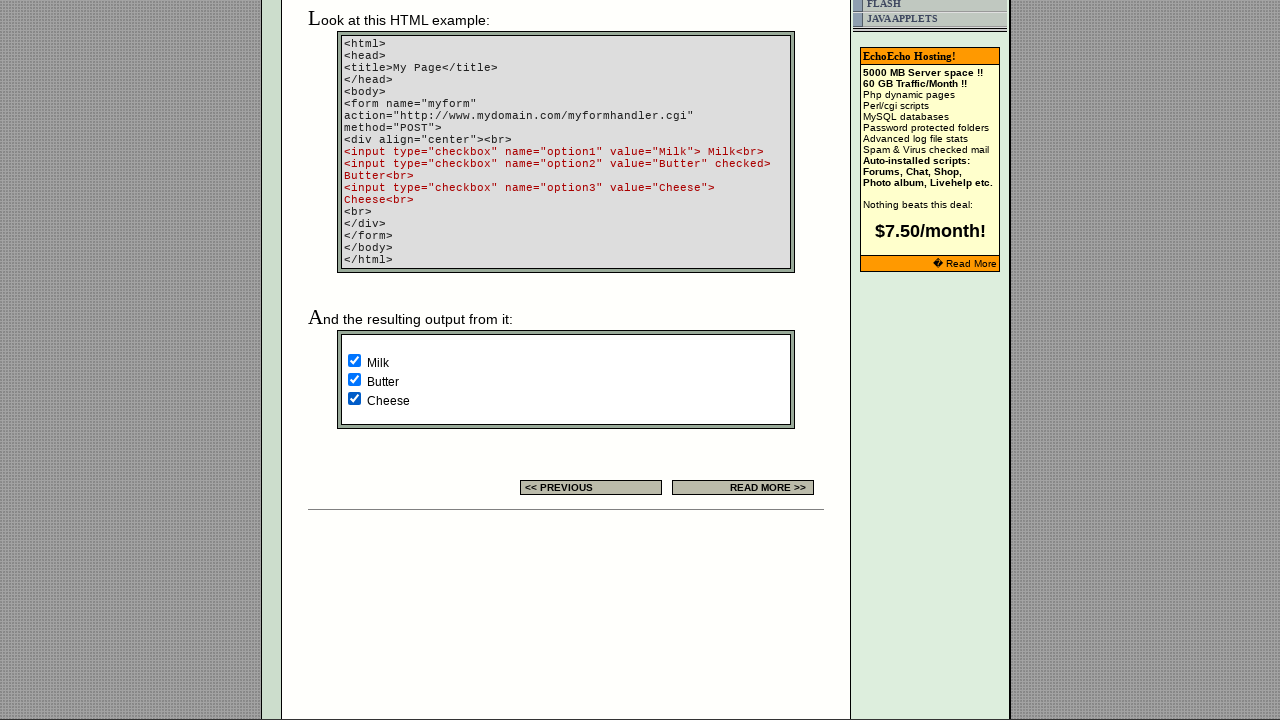